Tests form validation by clicking the login button with empty fields and verifying an error message is displayed

Starting URL: https://www.saucedemo.com/

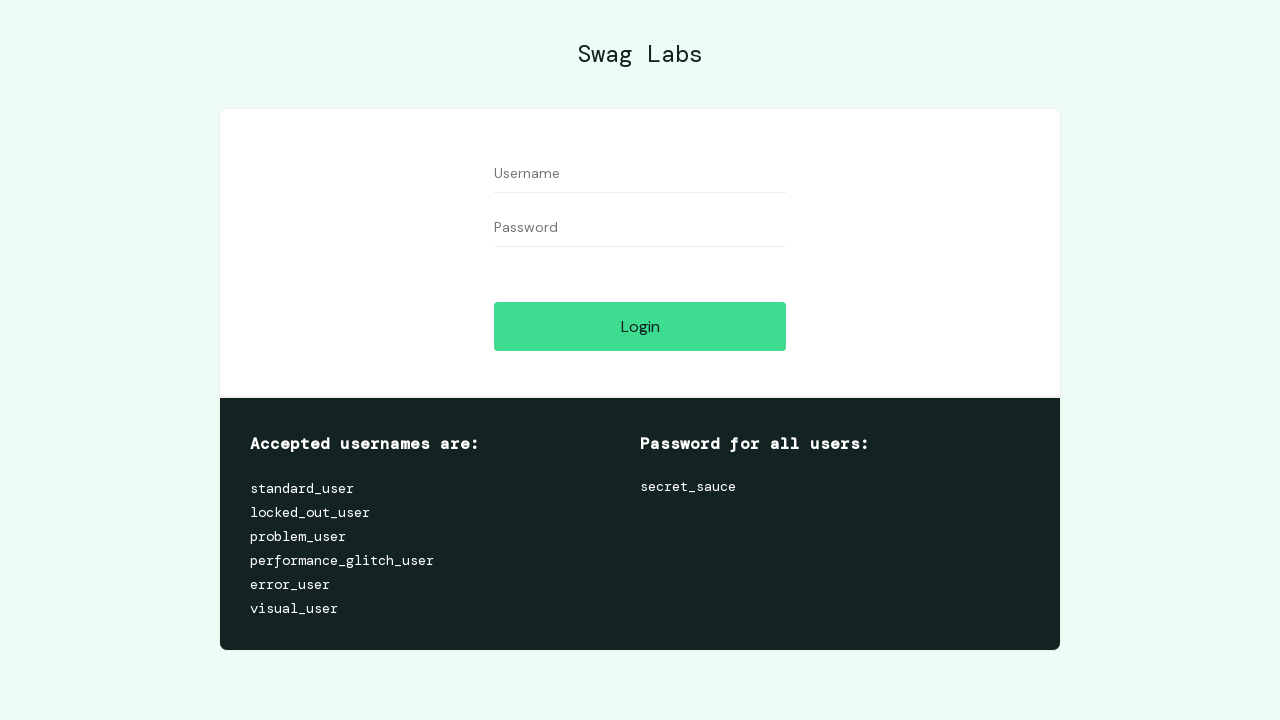

Clicked login button with empty fields at (640, 326) on #login-button
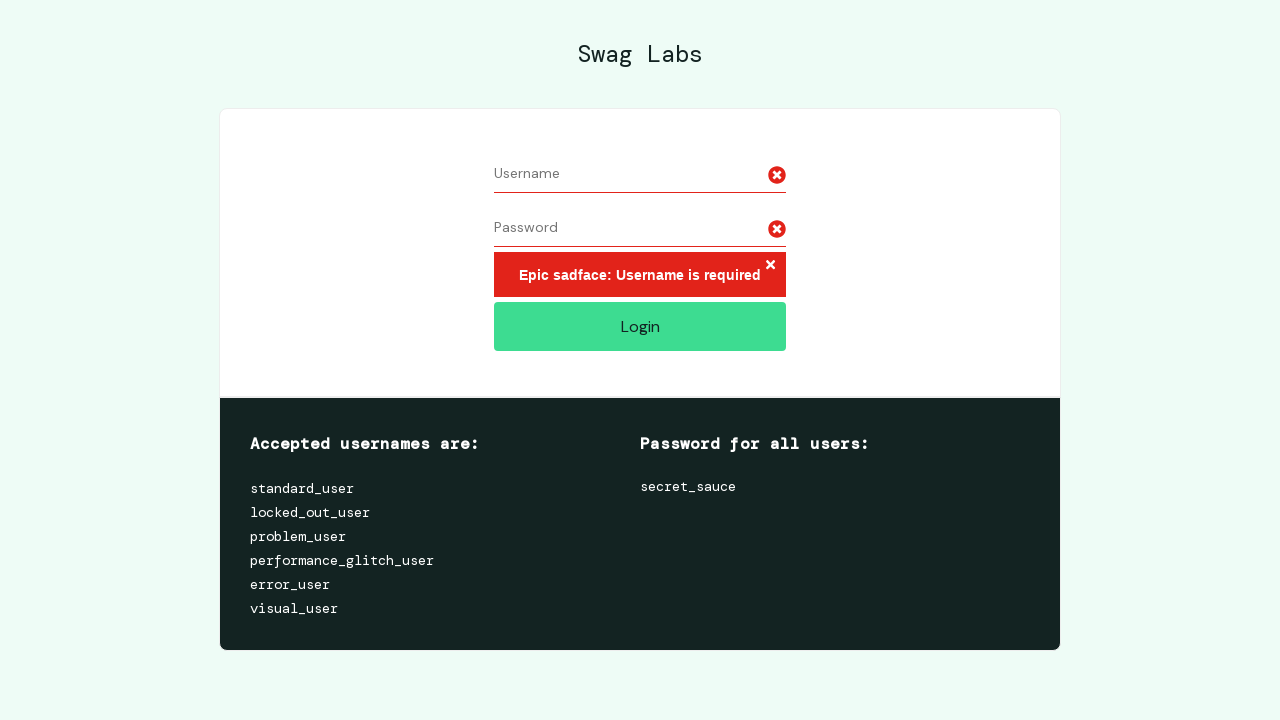

Error message appeared for empty fields
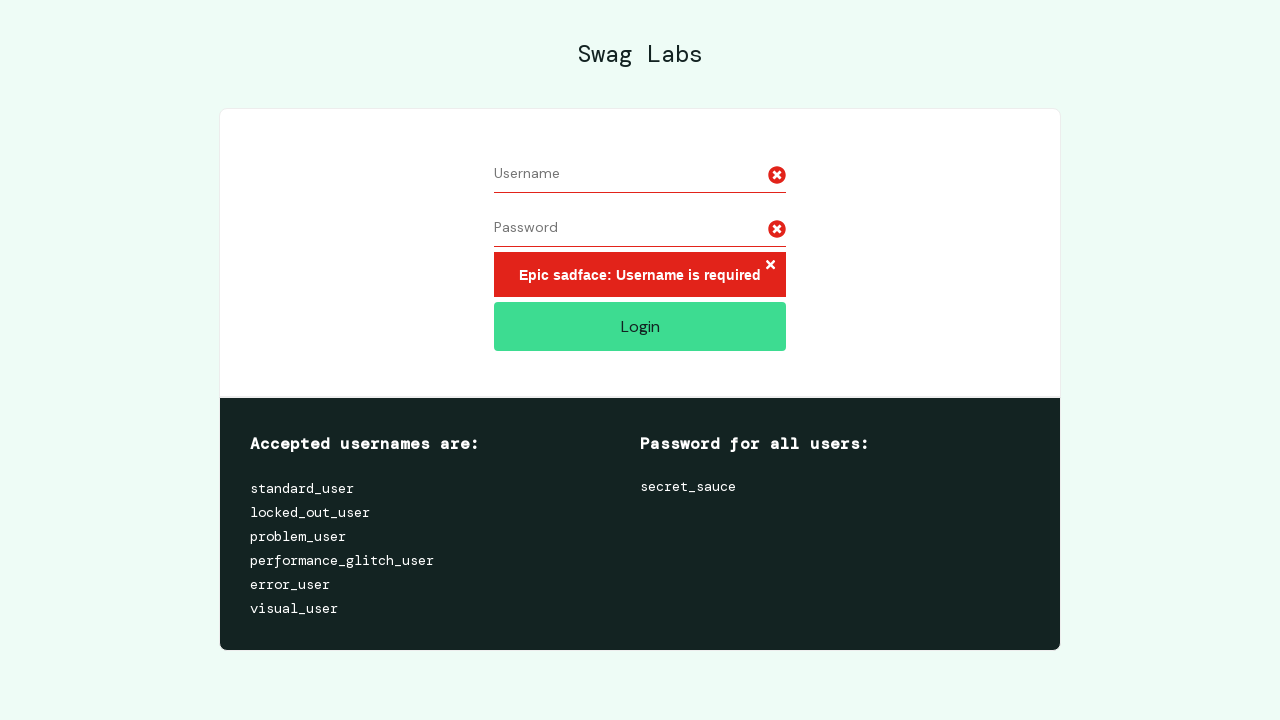

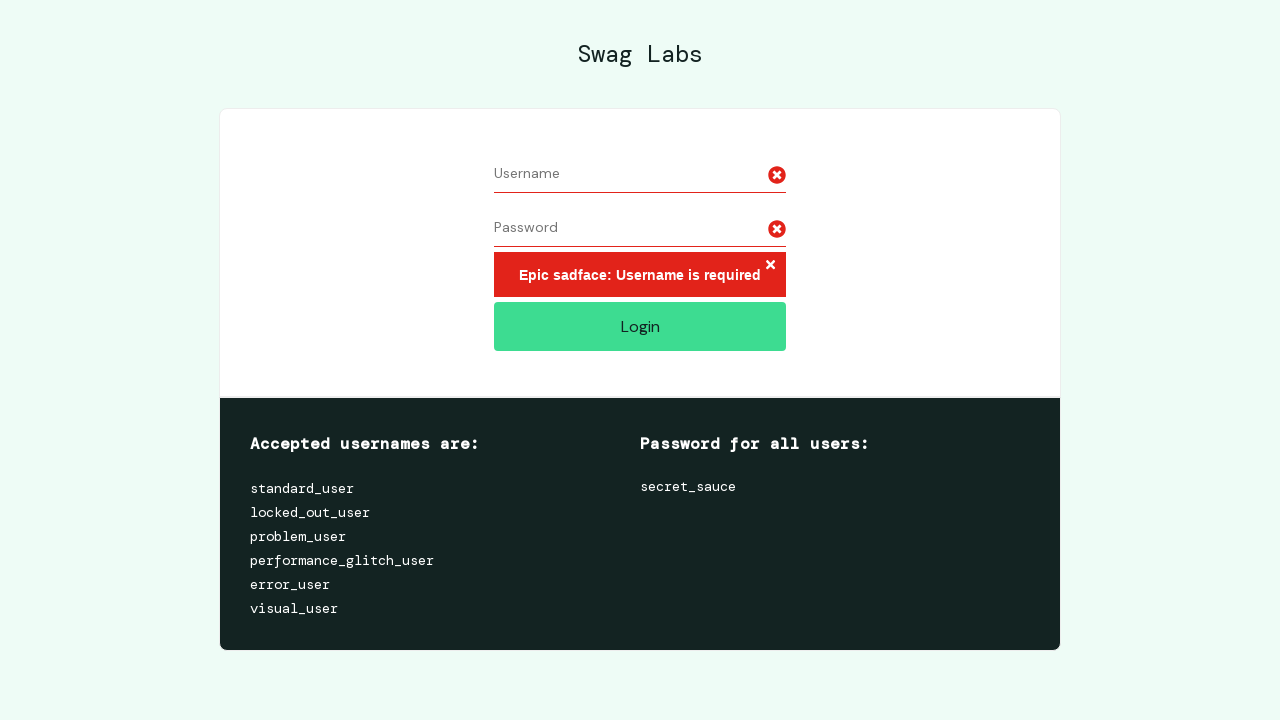